Tests dismissing a JavaScript confirm dialog and verifies the cancel message

Starting URL: https://automationfc.github.io/basic-form/index.html

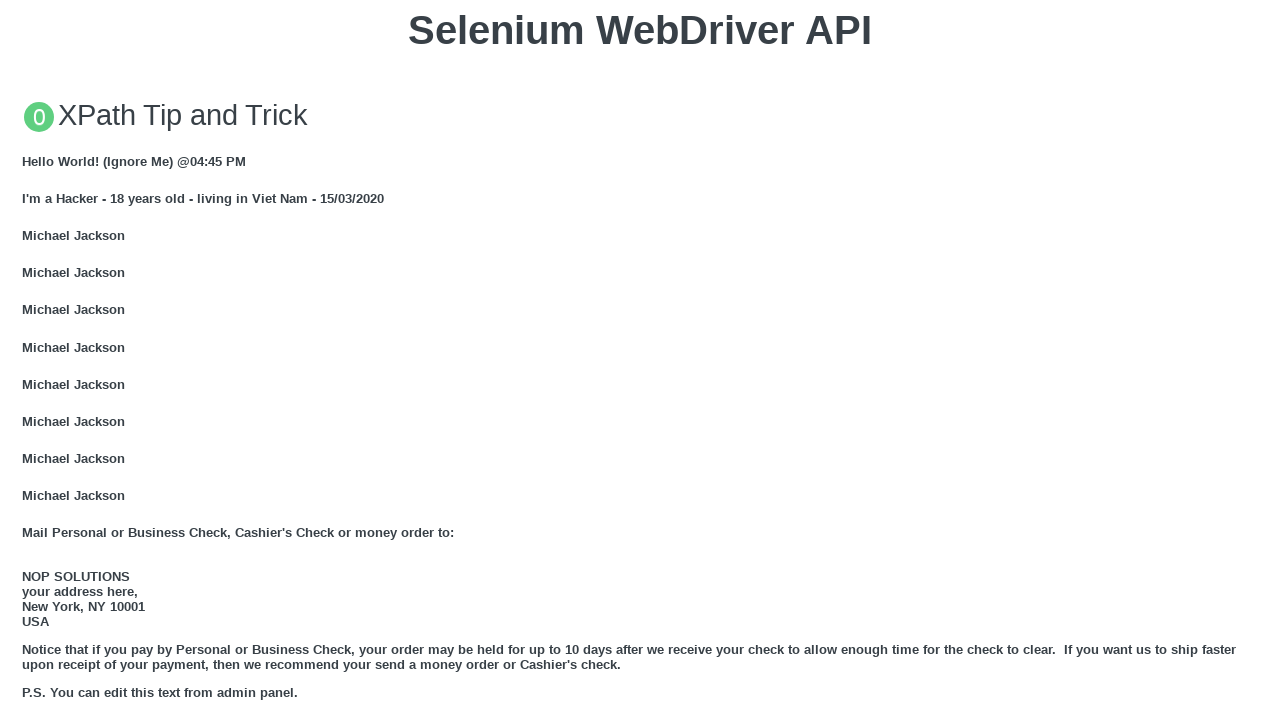

Set up dialog handler to dismiss JavaScript confirm dialog
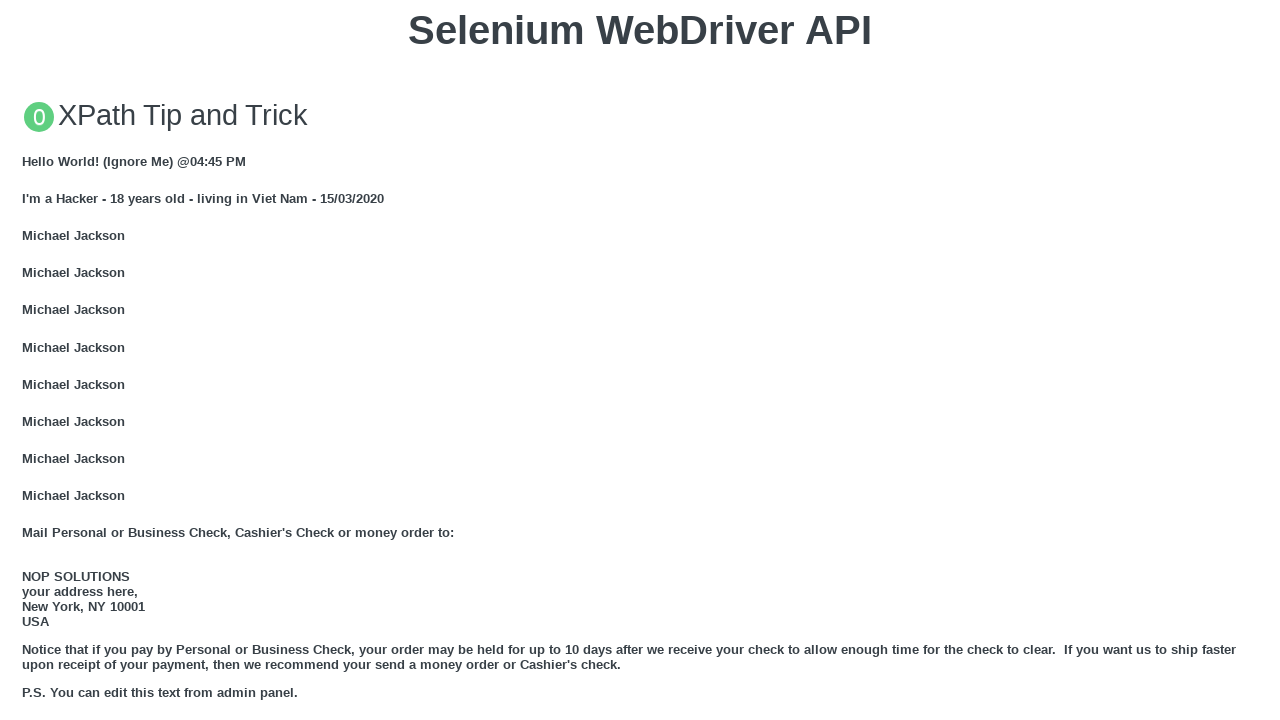

Clicked 'Click for JS Confirm' button to trigger JavaScript confirm dialog at (640, 360) on xpath=//button[text()='Click for JS Confirm']
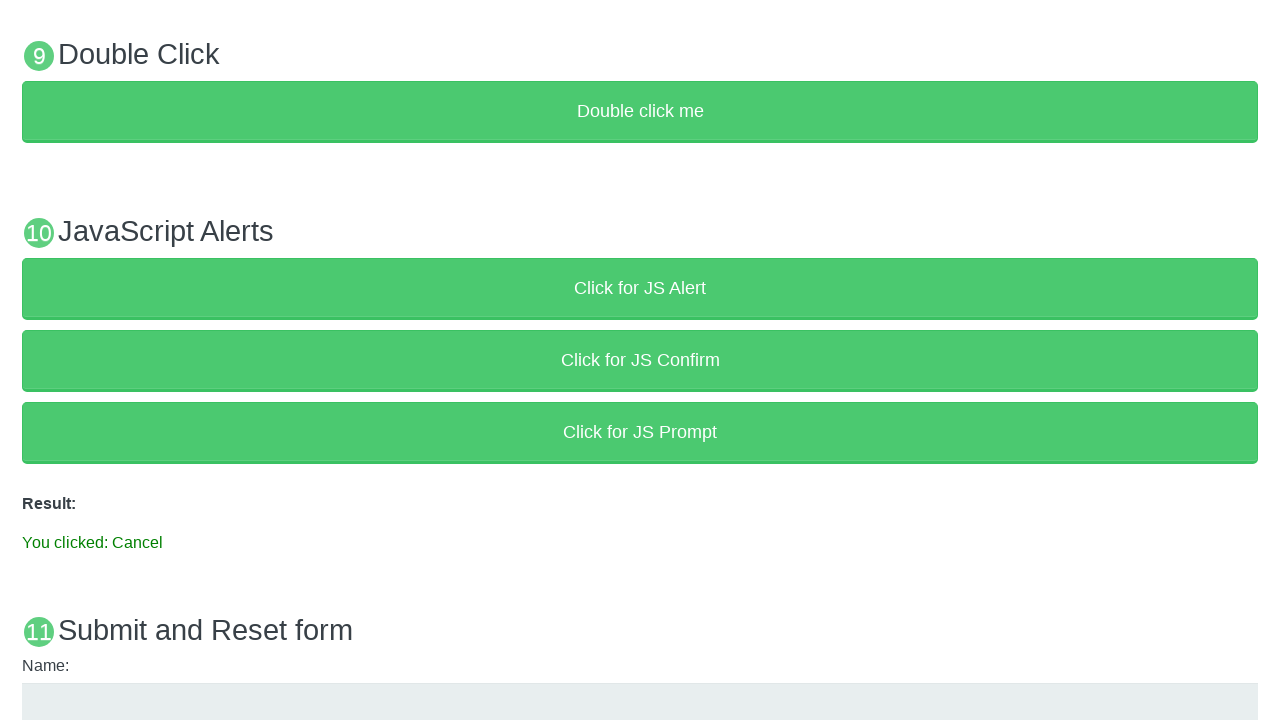

Retrieved result text from p#result element
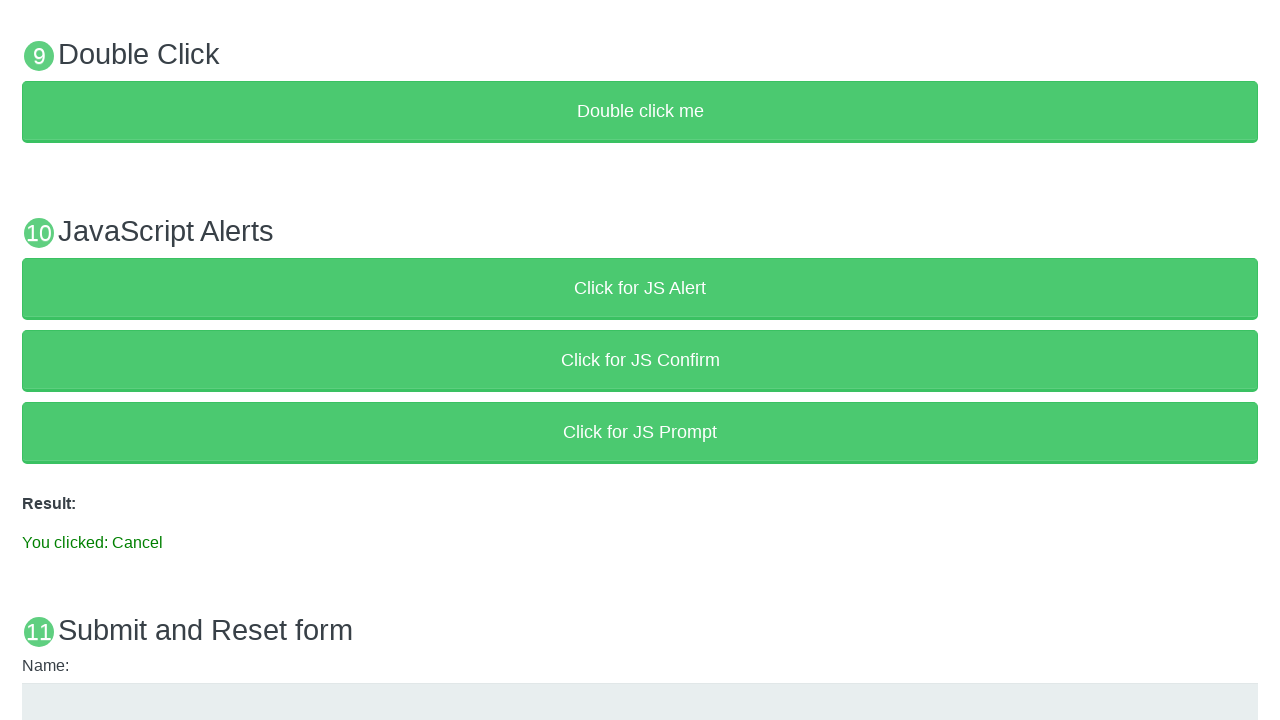

Verified that result text shows 'You clicked: Cancel'
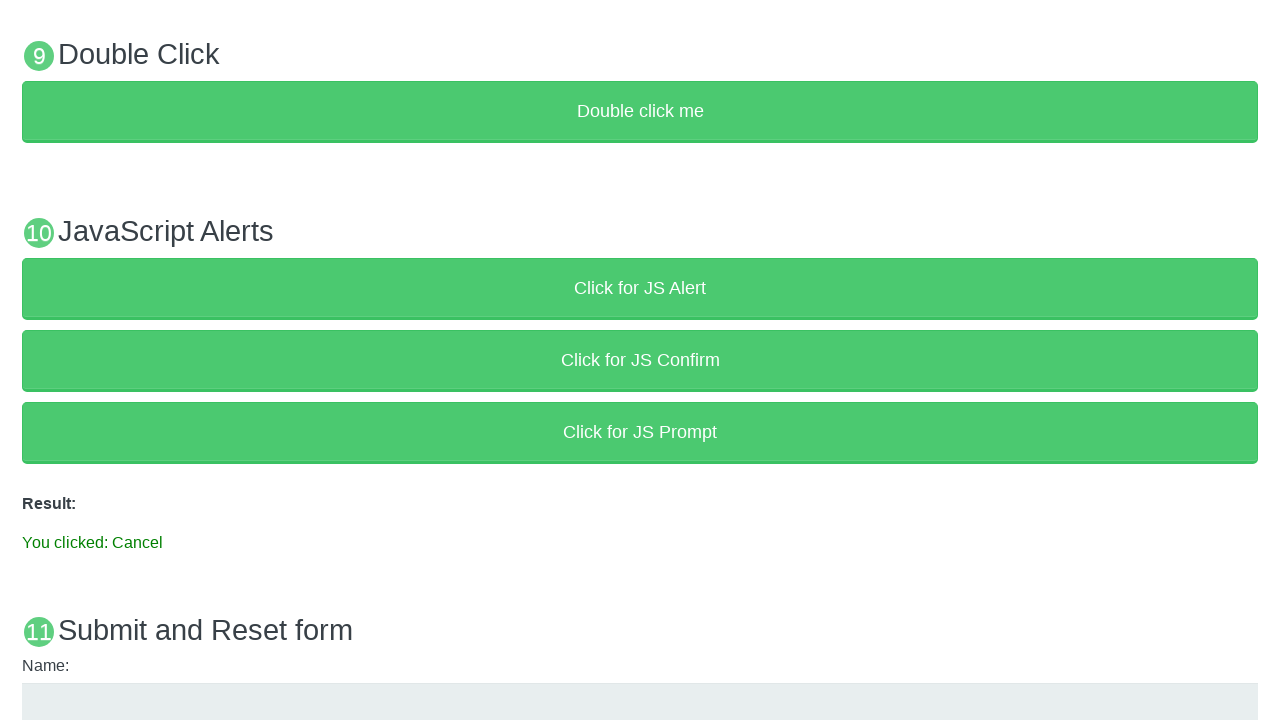

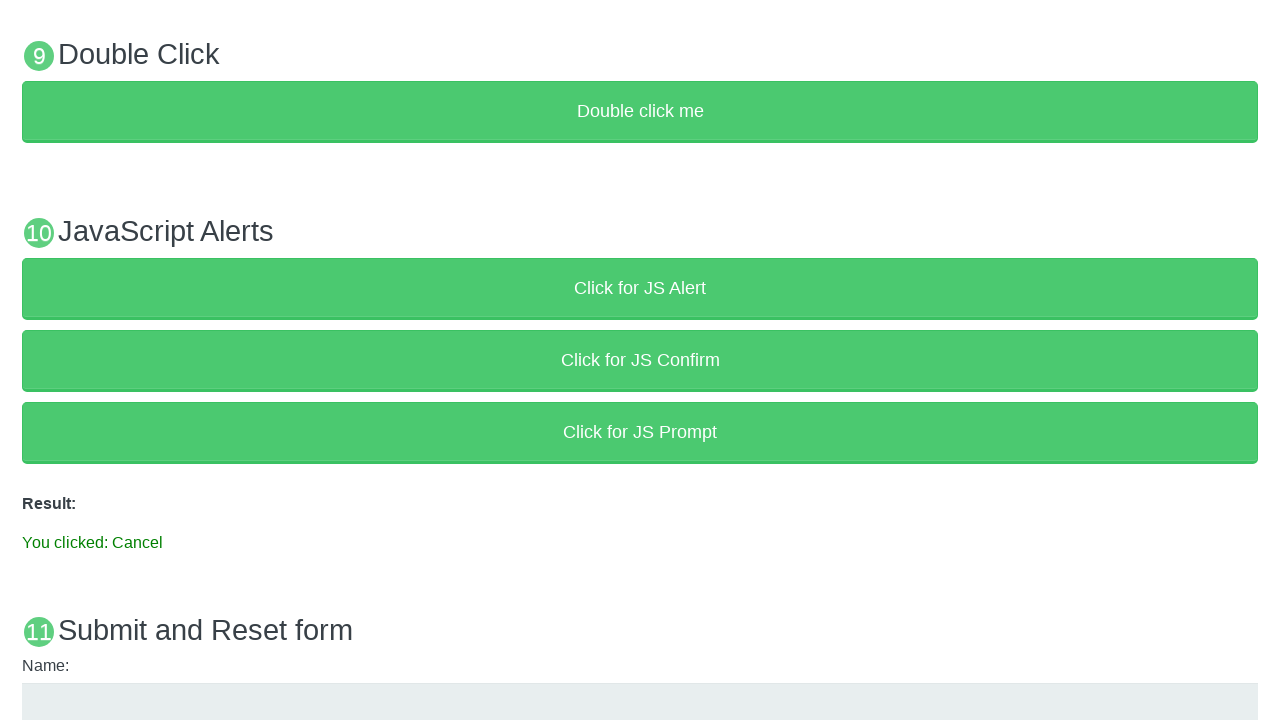